Creates todo items, double-clicks to edit one, changes the text and saves

Starting URL: https://demo.playwright.dev/todomvc

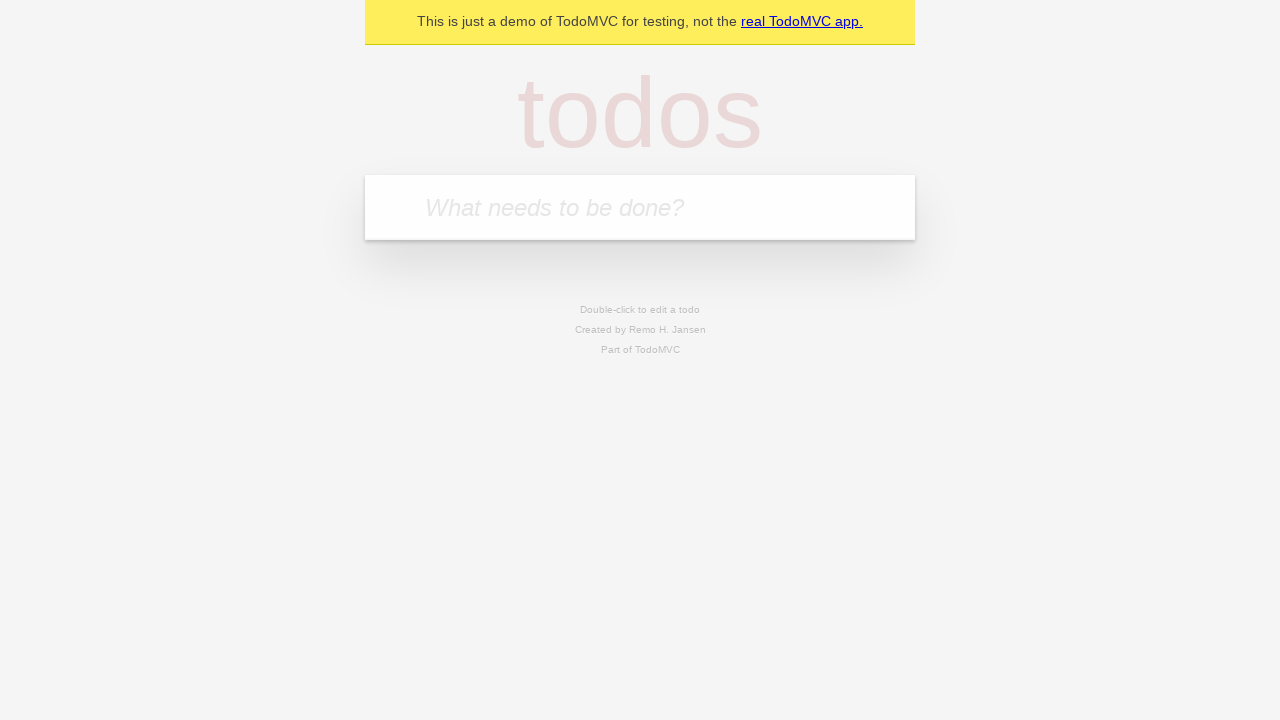

Filled first todo input with 'buy some cheese' on .new-todo
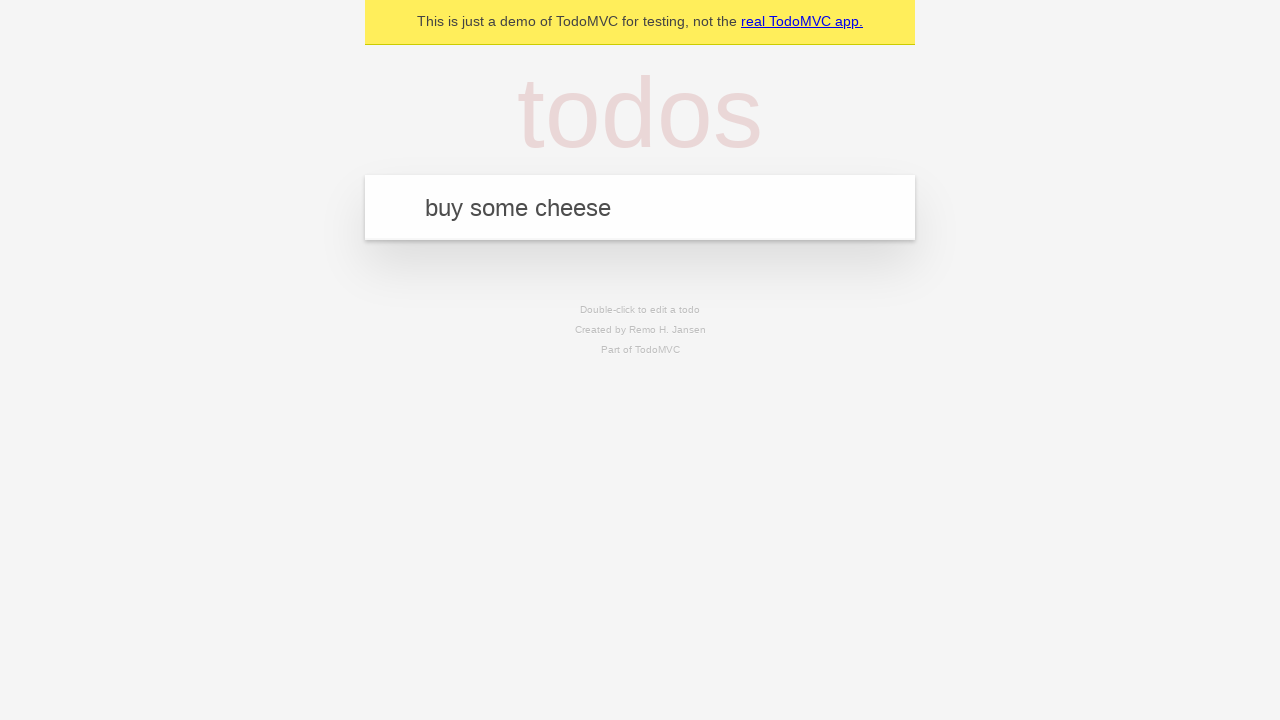

Pressed Enter to create first todo item on .new-todo
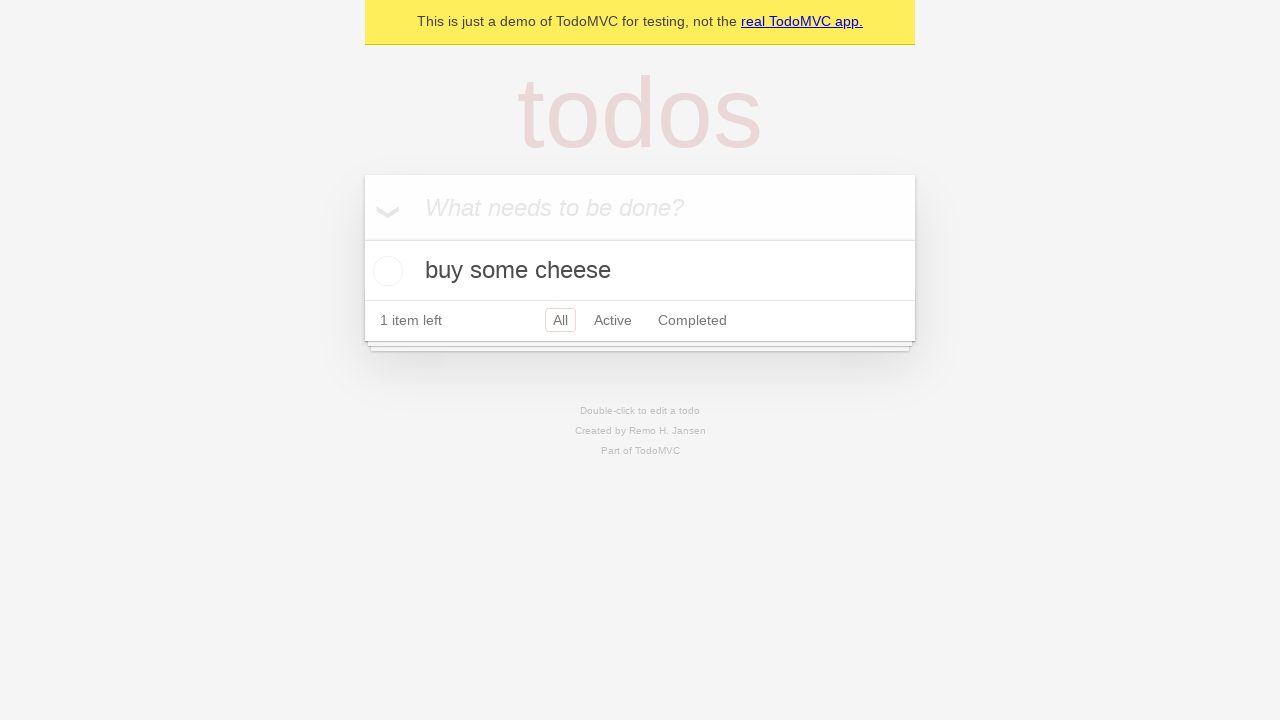

Filled second todo input with 'feed the cat' on .new-todo
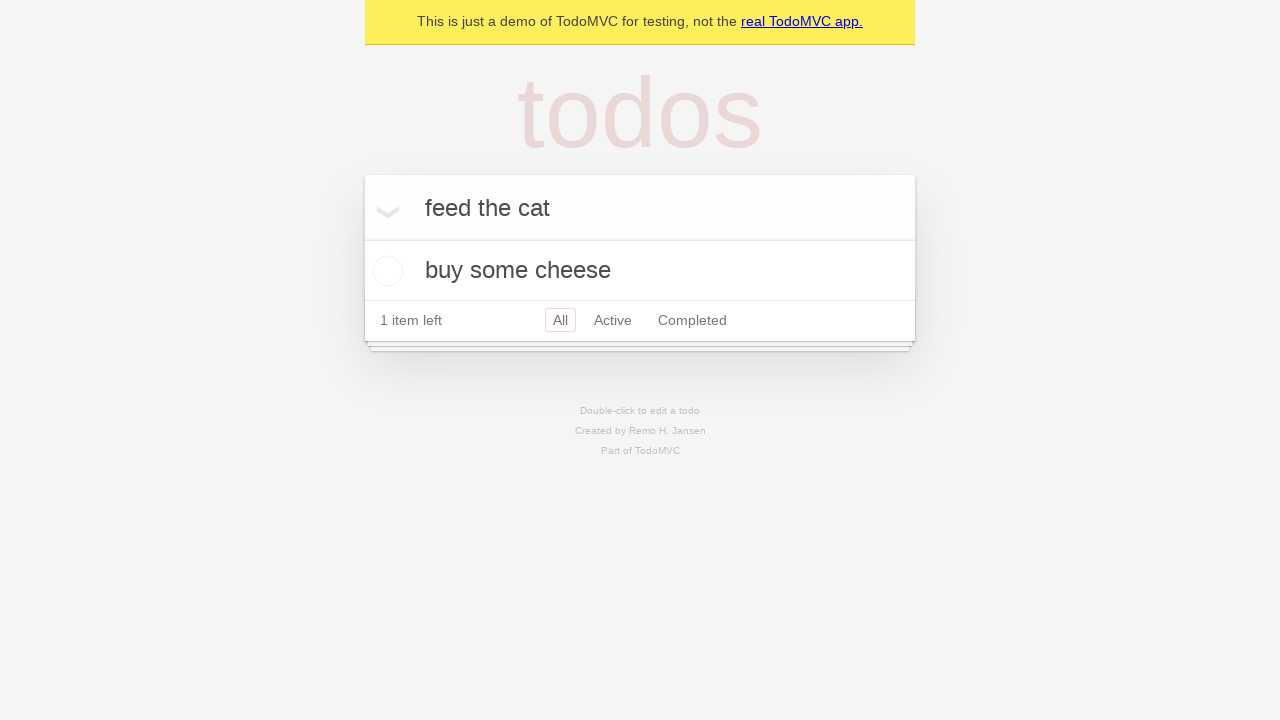

Pressed Enter to create second todo item on .new-todo
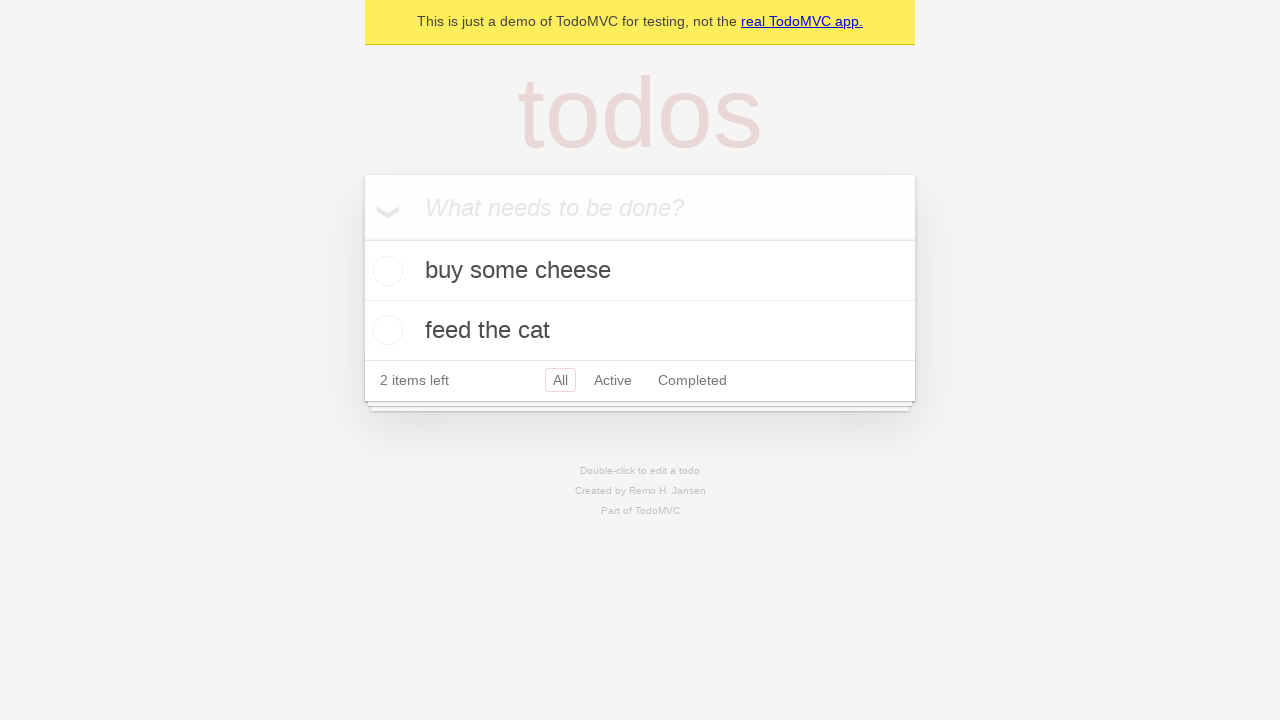

Filled third todo input with 'book a doctors appointment' on .new-todo
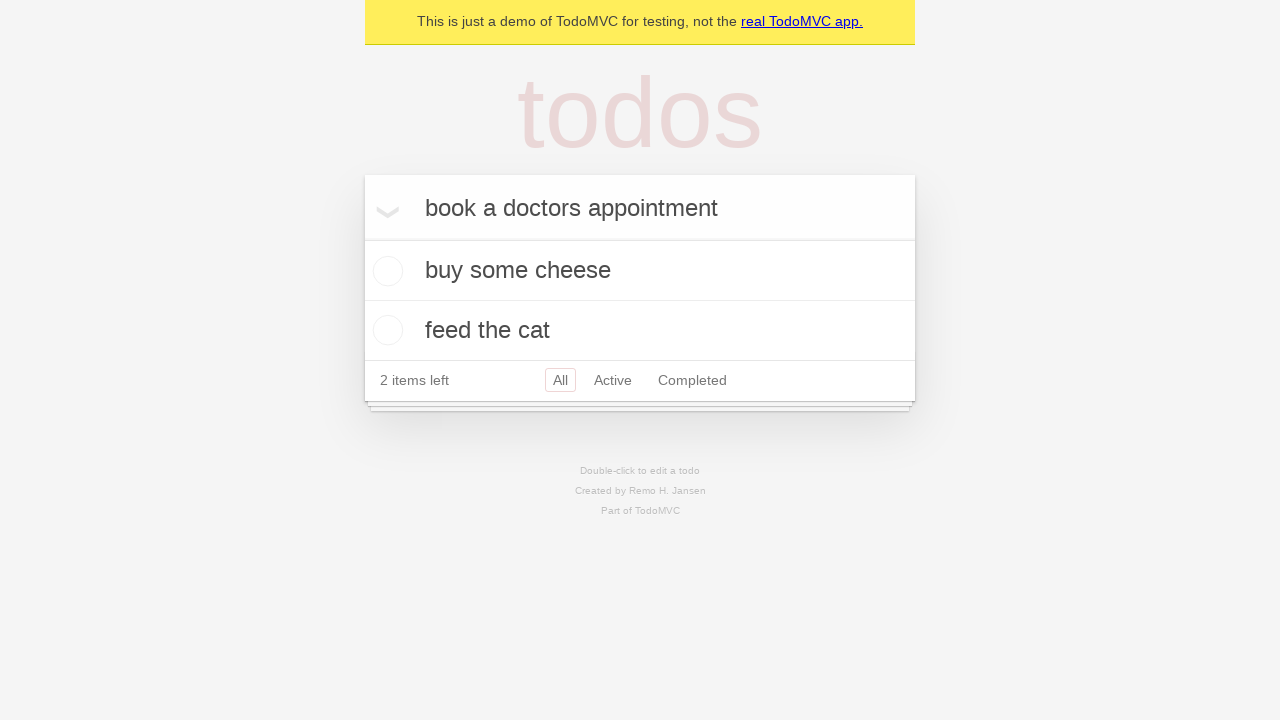

Pressed Enter to create third todo item on .new-todo
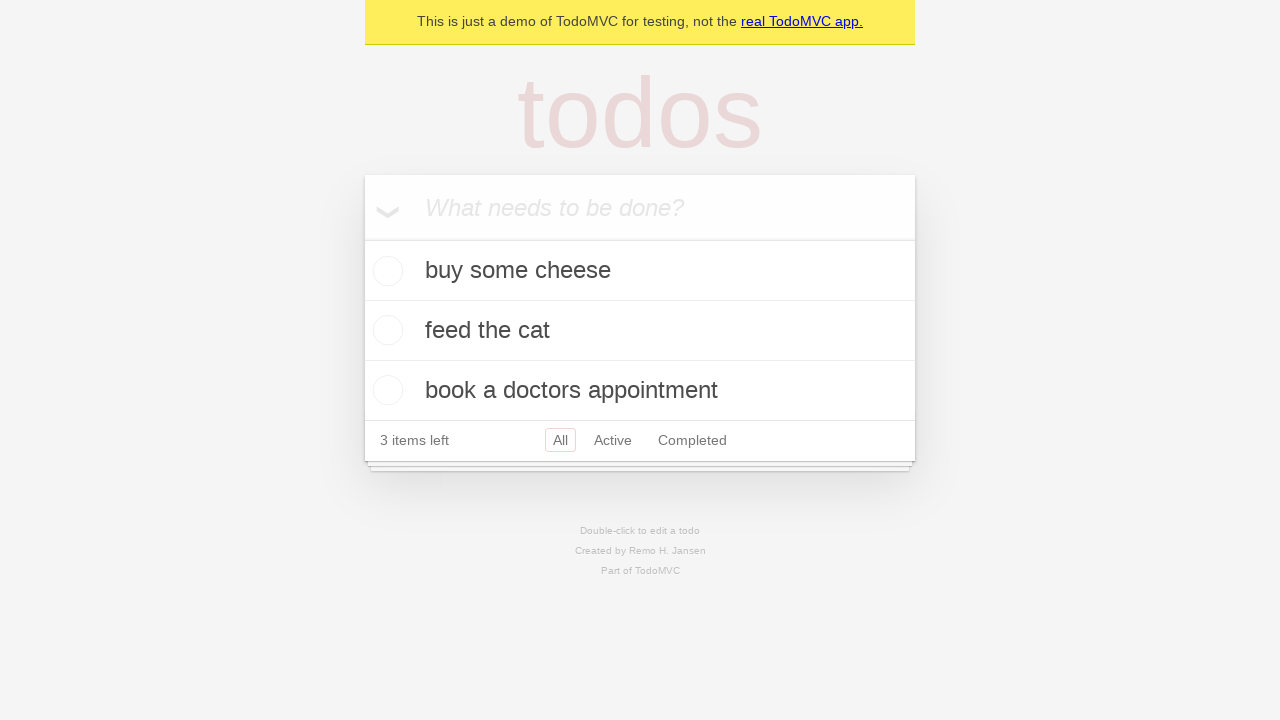

Located all todo items in the list
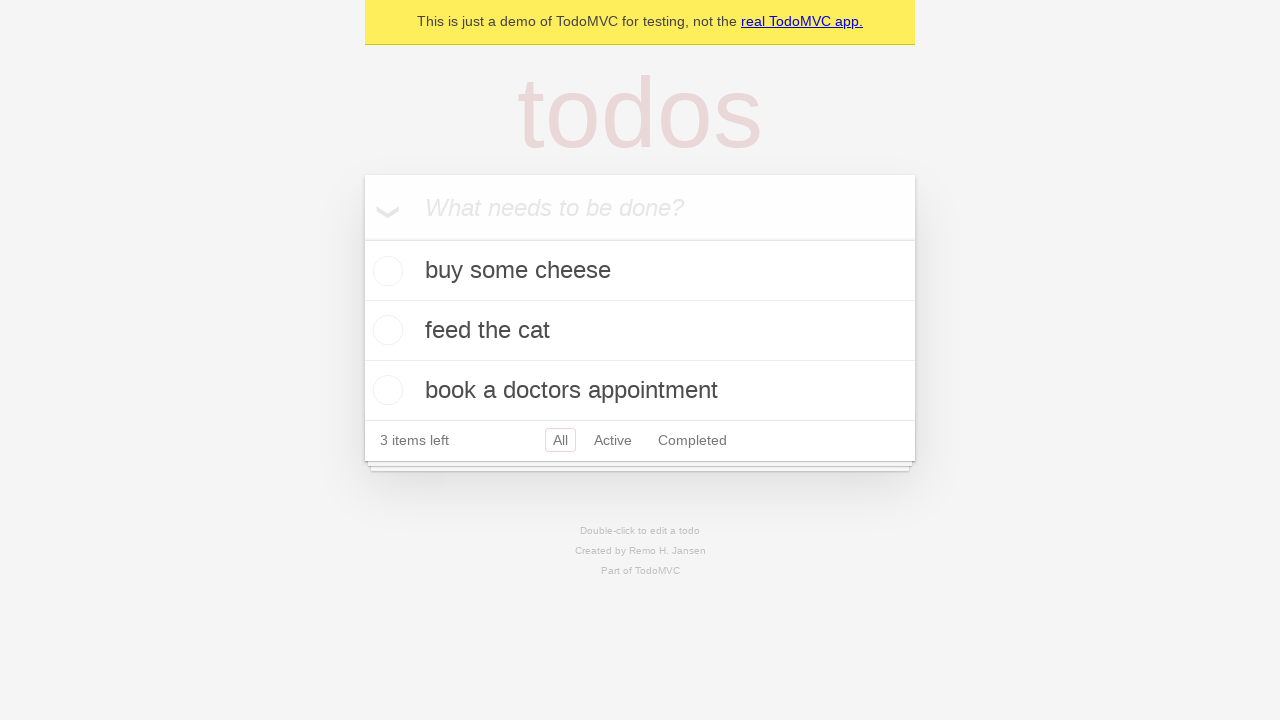

Selected second todo item
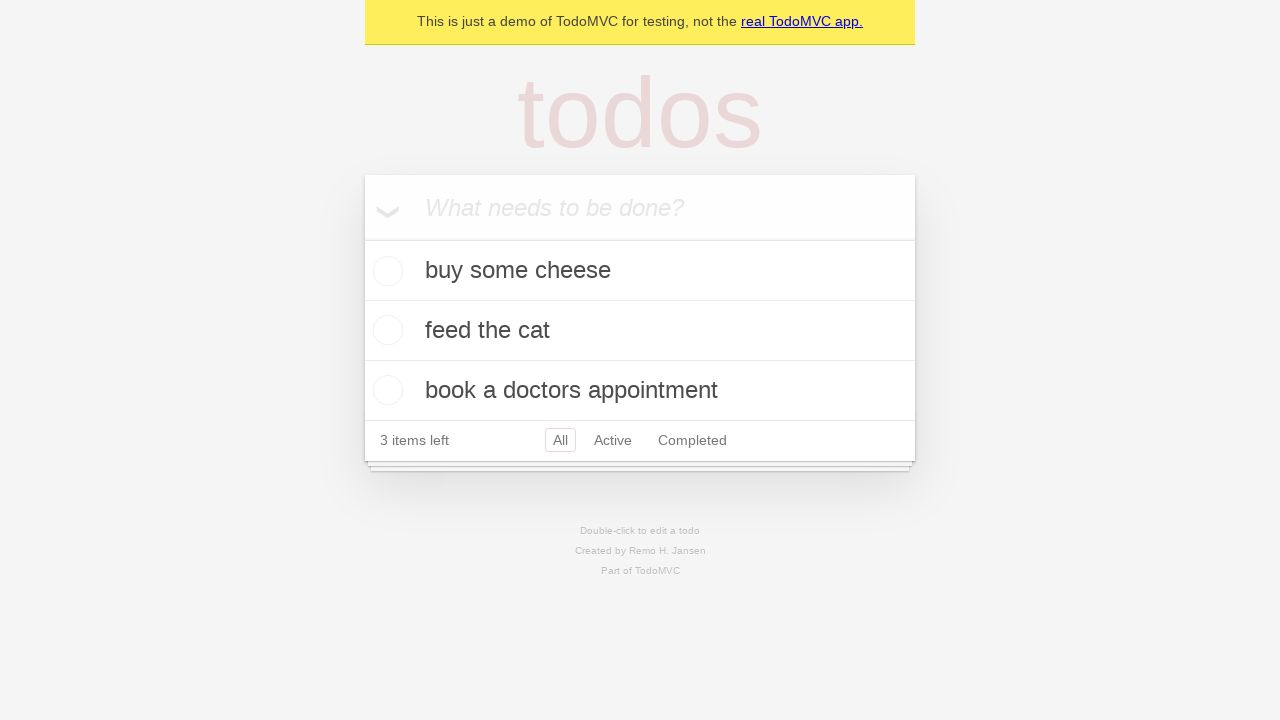

Double-clicked second todo item to enter edit mode at (640, 331) on .todo-list li >> nth=1
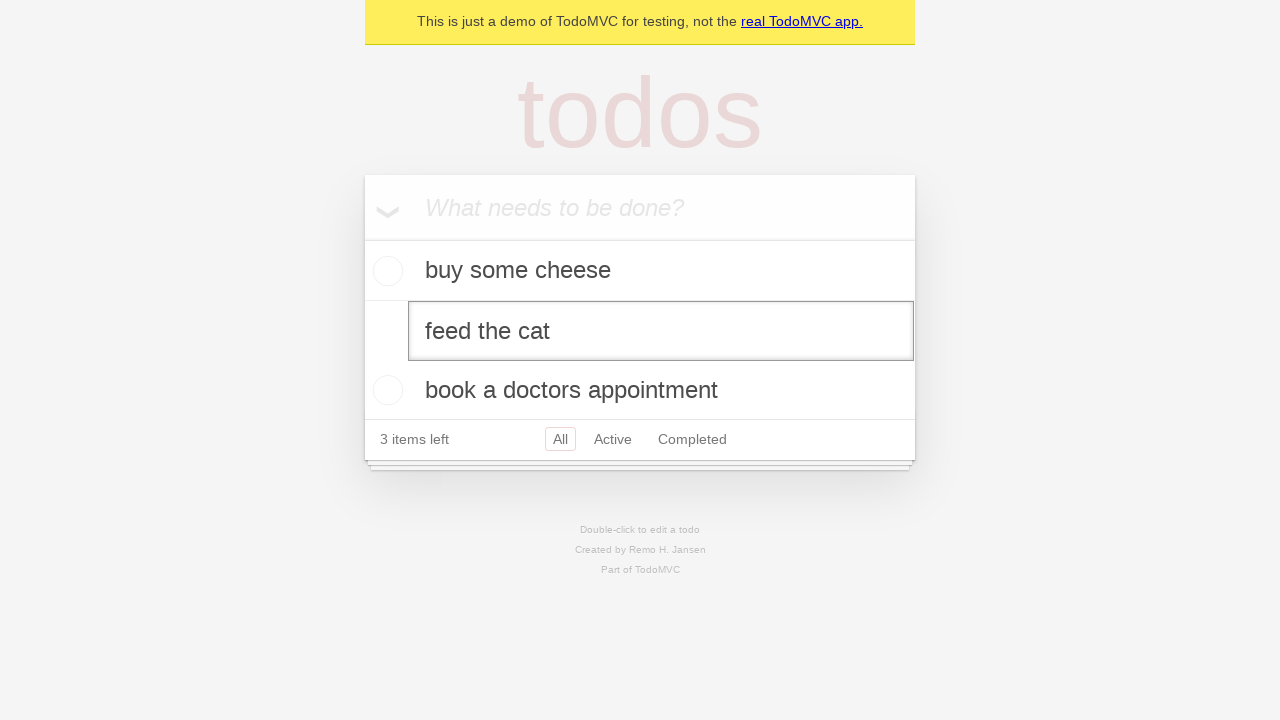

Filled edit field with 'buy some sausages' on .todo-list li >> nth=1 >> .edit
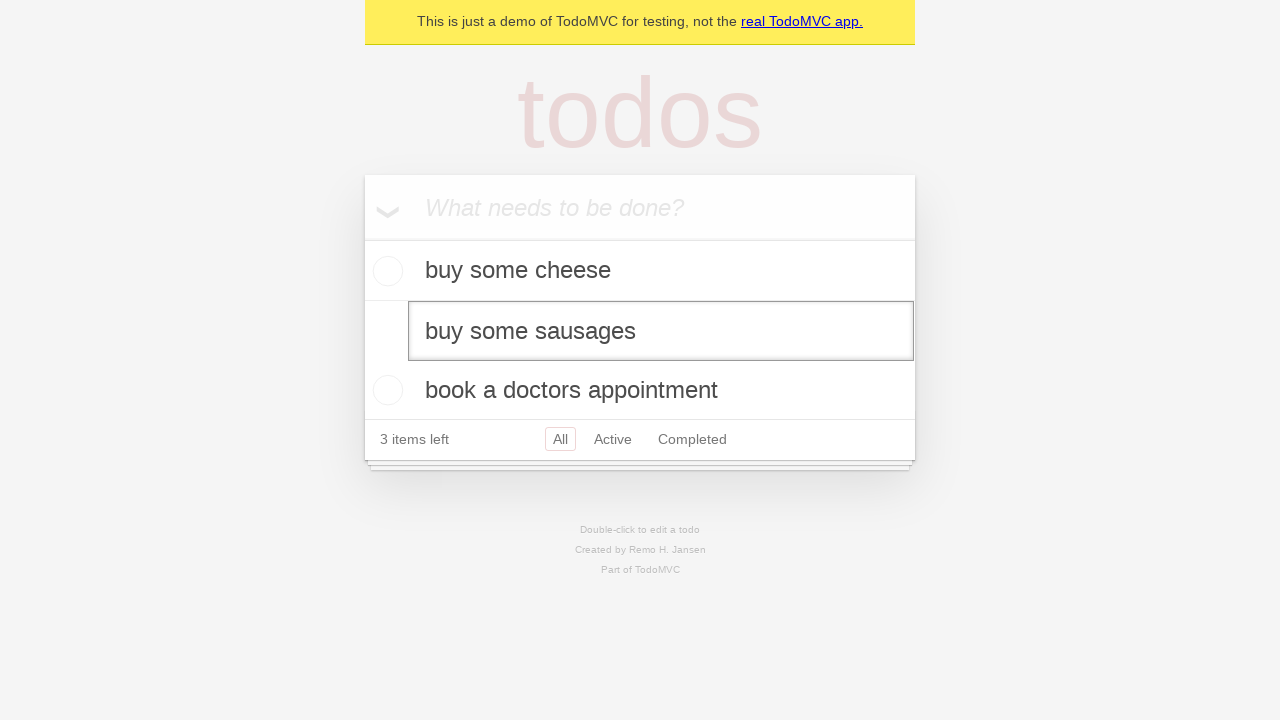

Pressed Enter to save edited todo item on .todo-list li >> nth=1 >> .edit
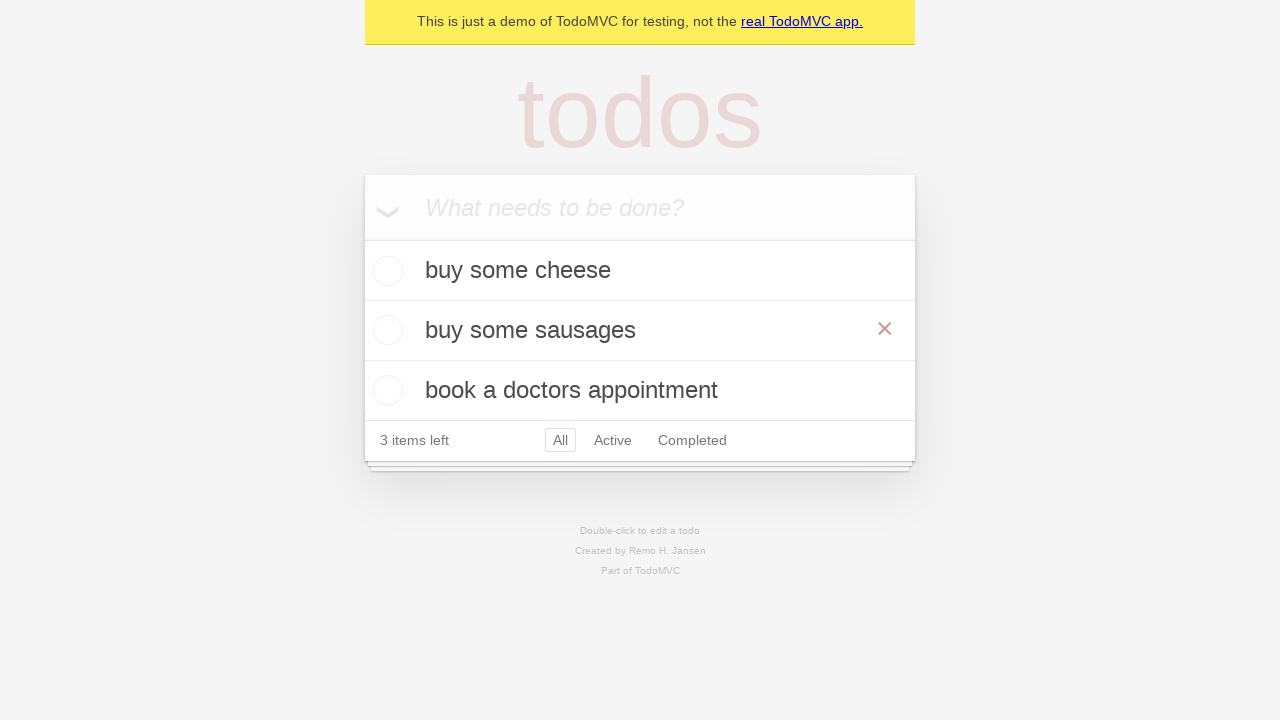

Verified todo list is present after edit
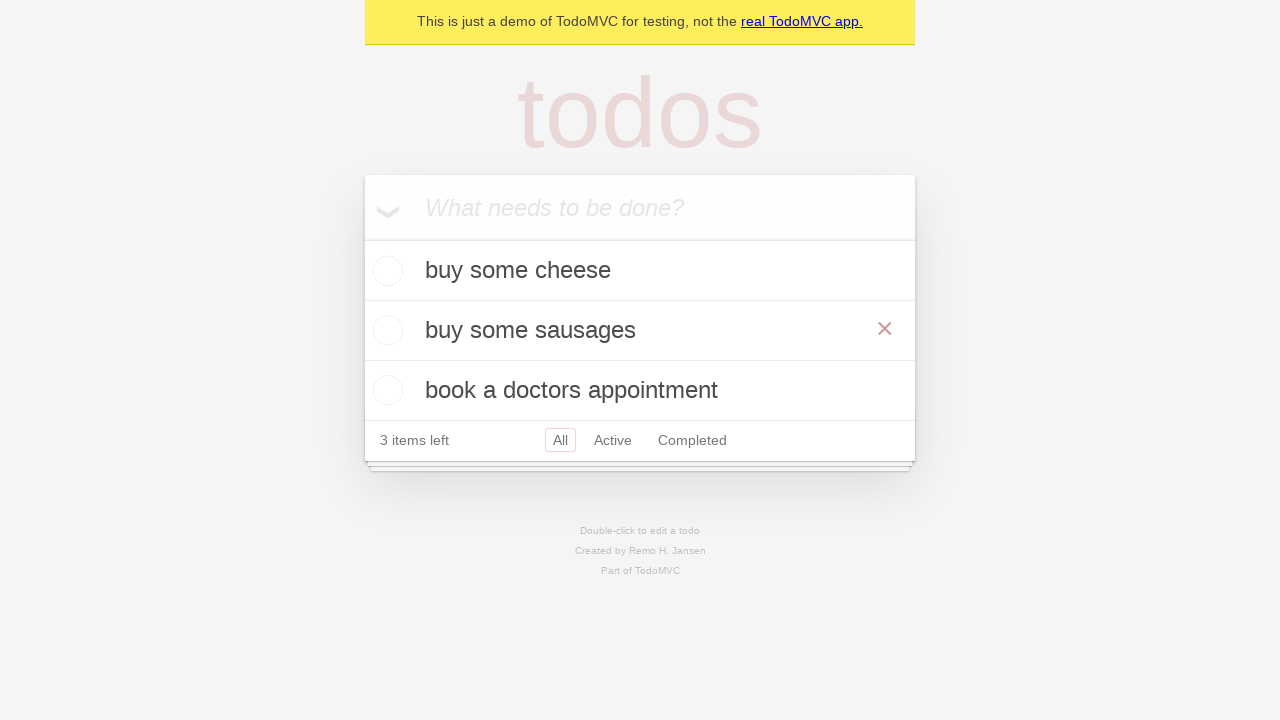

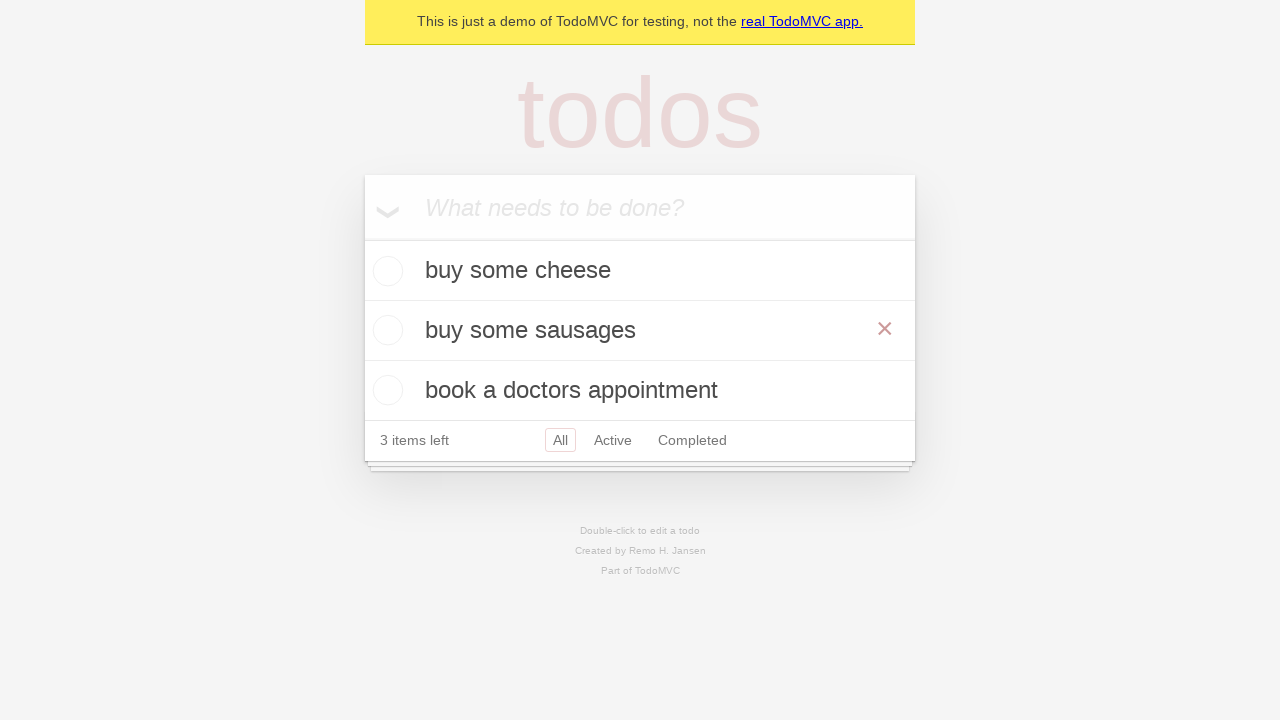